Tests click events on animal buttons (Cat, Dog, Pig, Cow) and verifies that clicking each button displays the correct animal sound text.

Starting URL: https://practice-automation.com/click-events/

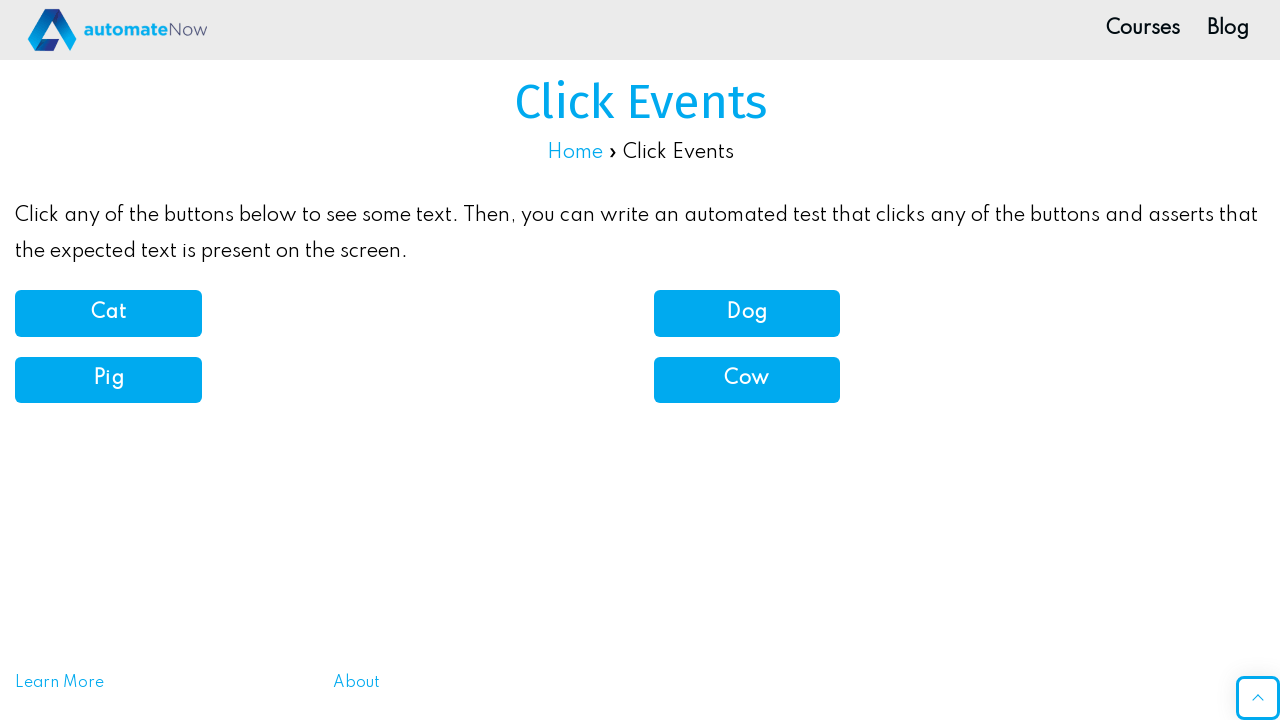

Located page headline element
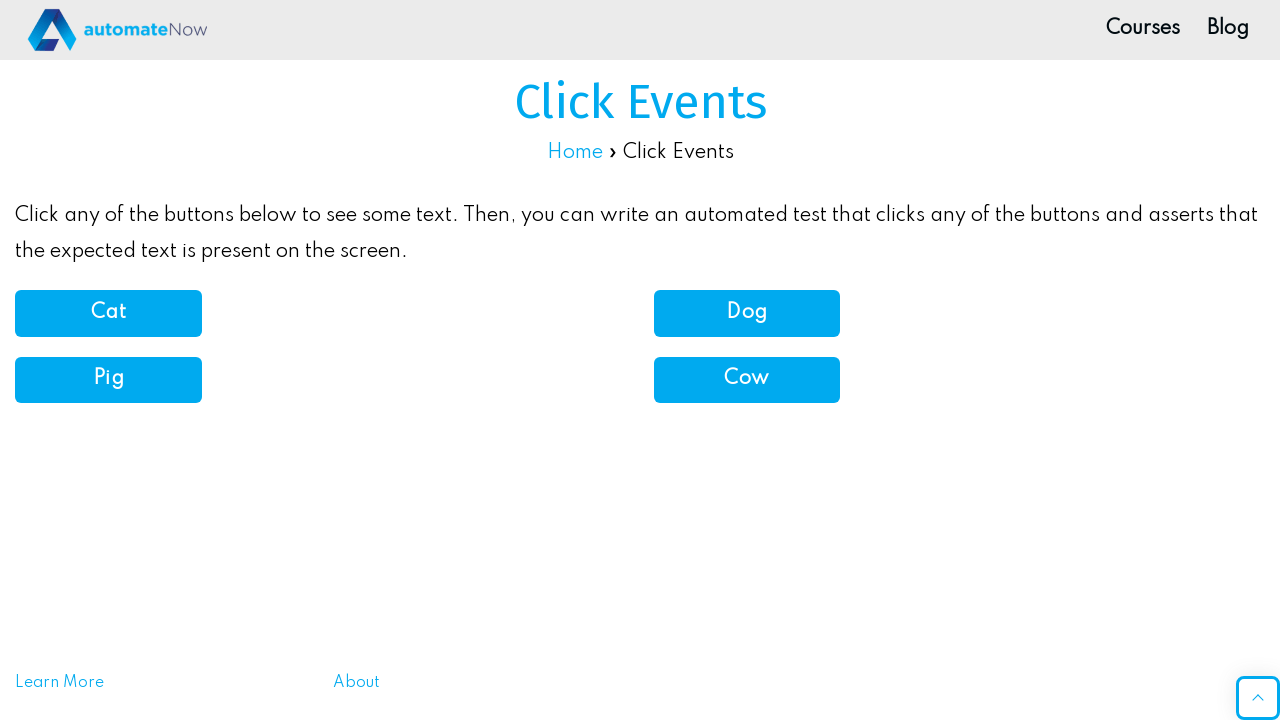

Verified page headline is 'Click Events'
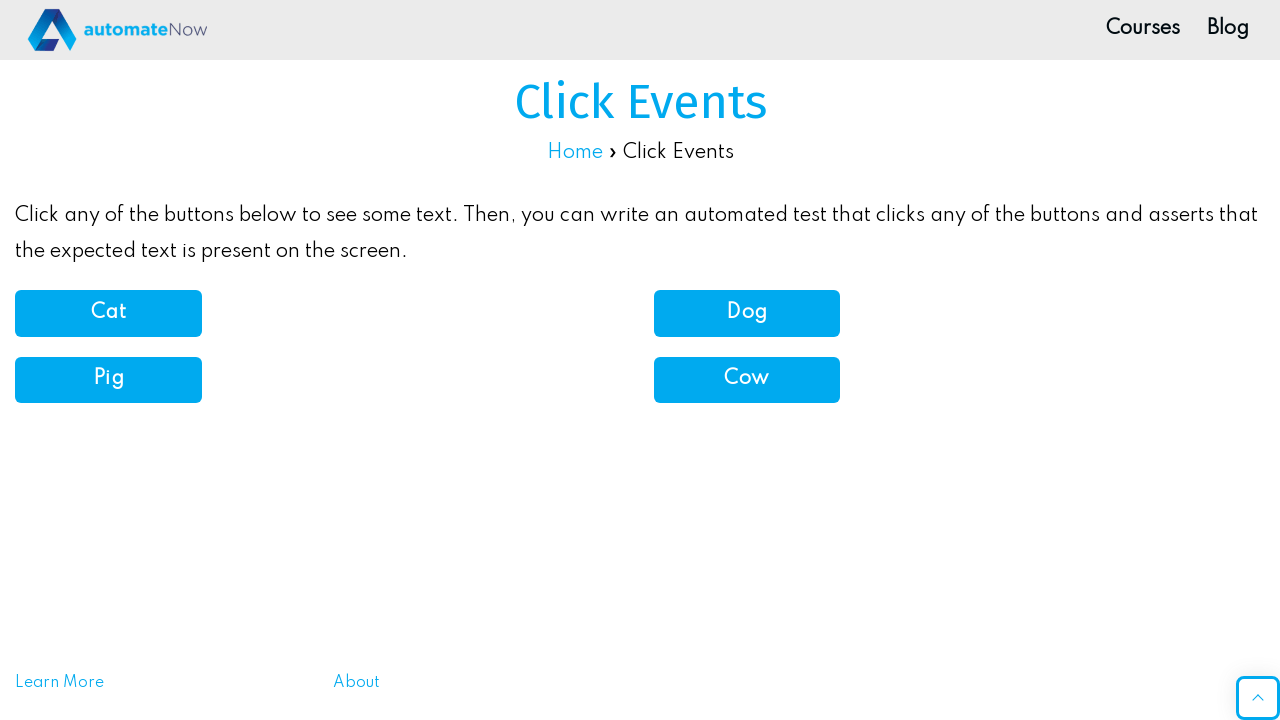

Clicked Cat button at (108, 313) on xpath=//b[normalize-space()='Cat']
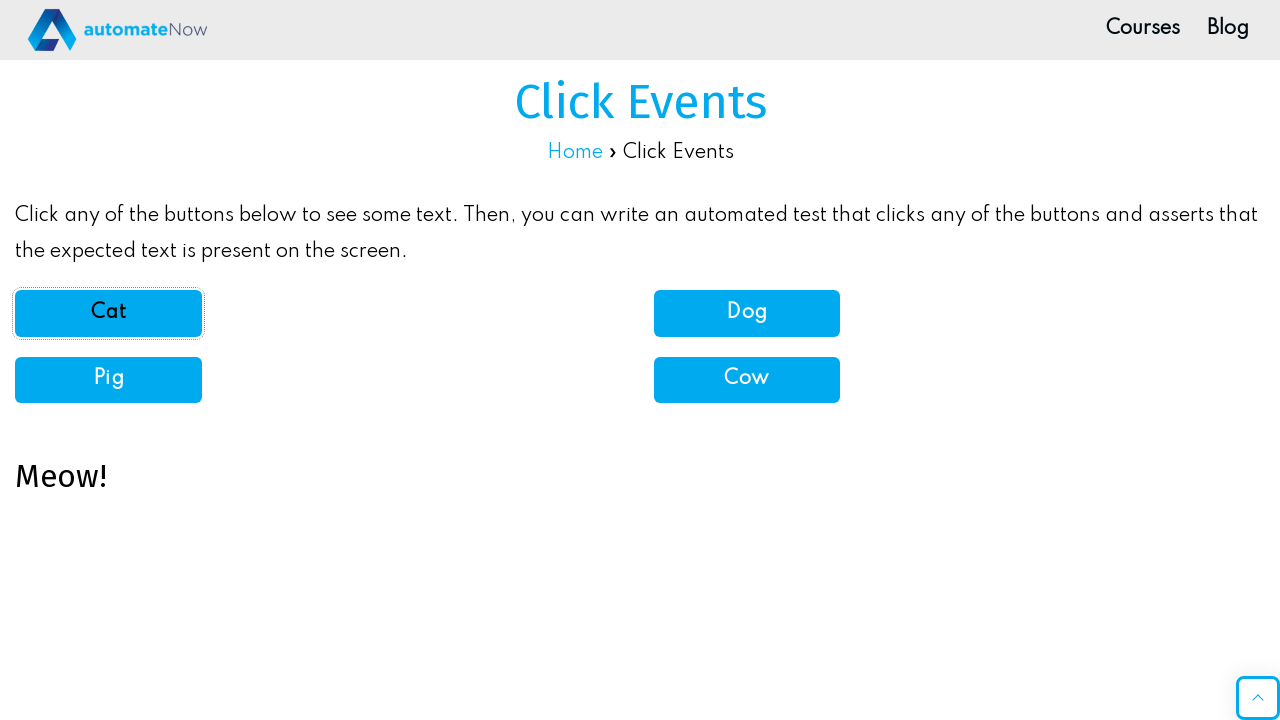

Located demo text element
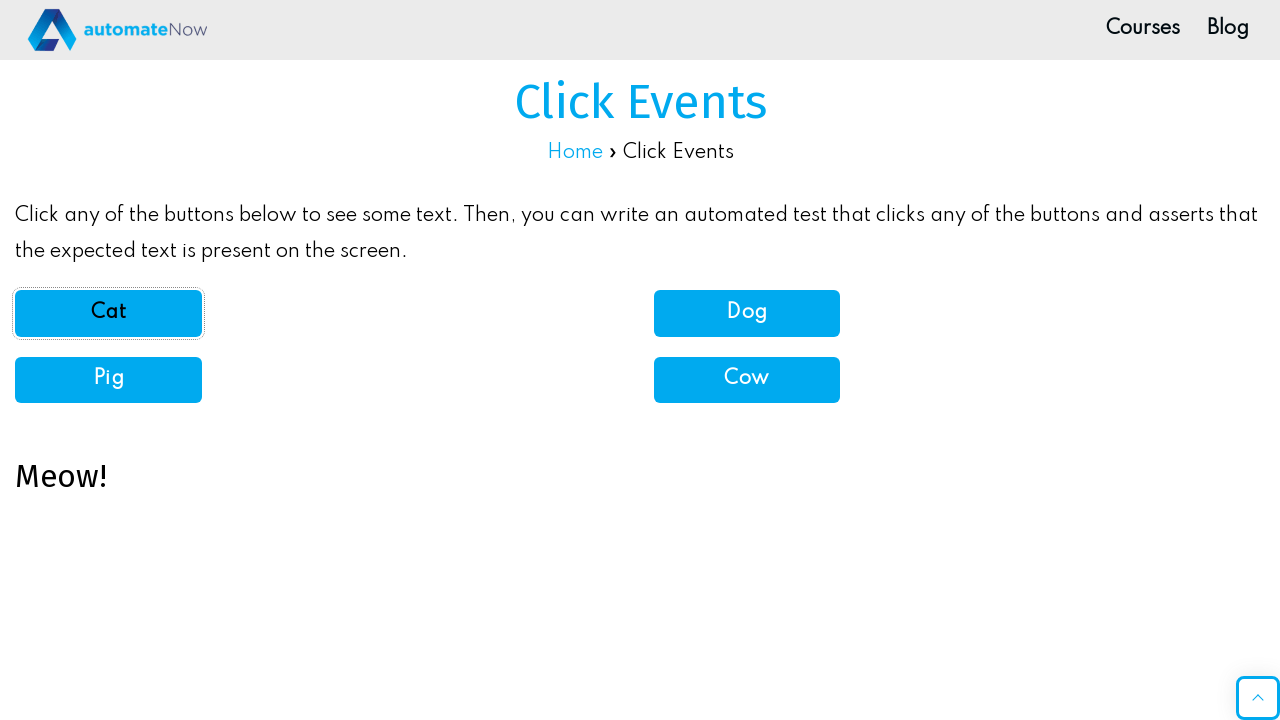

Verified Cat button displays 'Meow!' sound
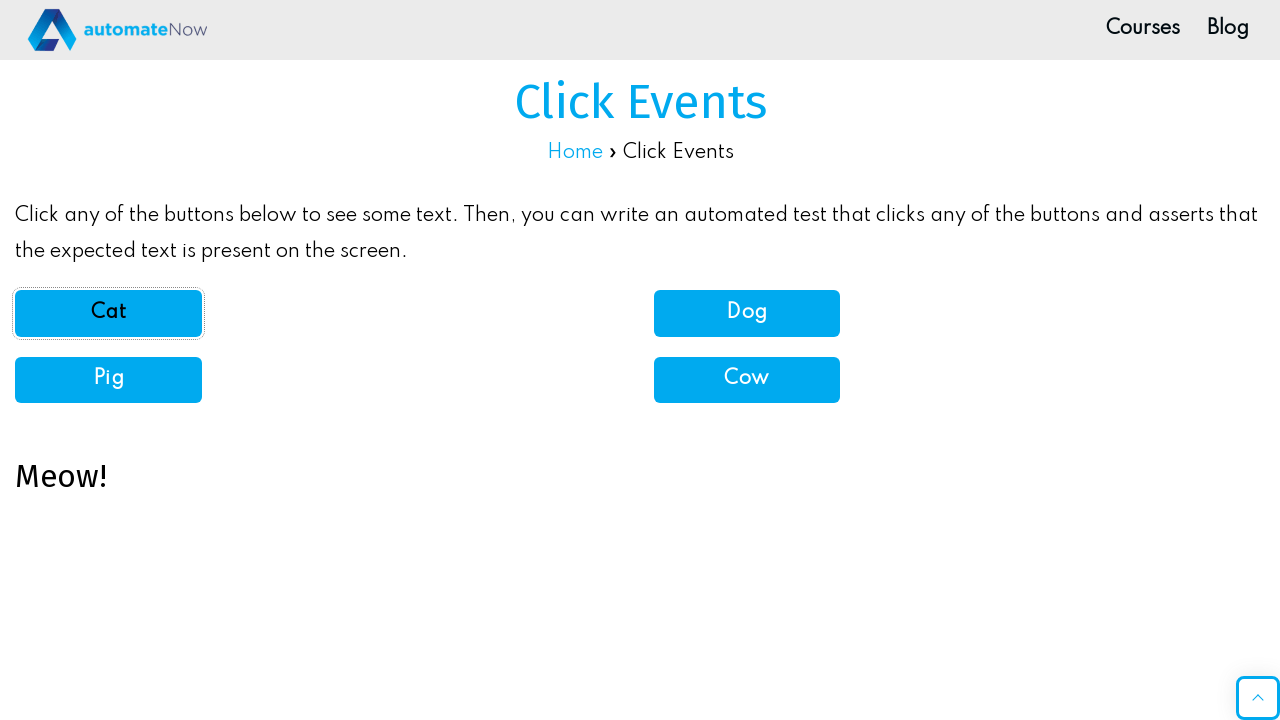

Clicked Dog button at (747, 313) on xpath=//b[normalize-space()='Dog']
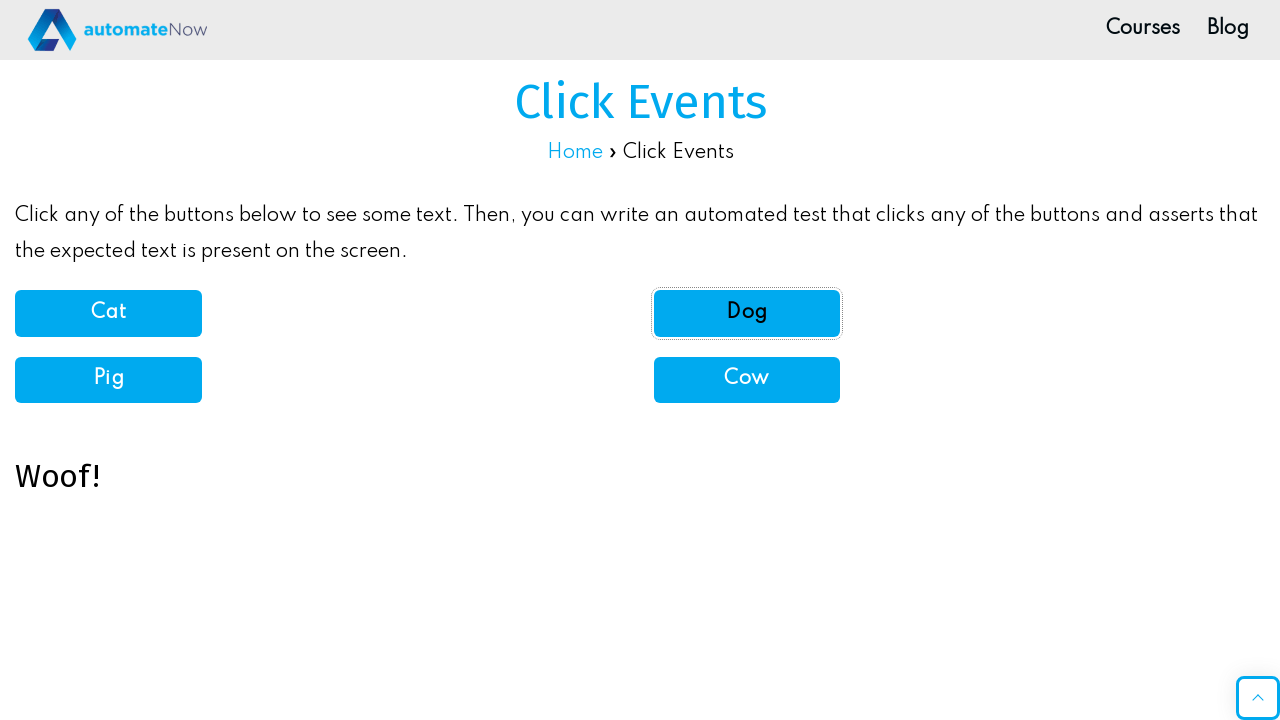

Verified Dog button displays 'Woof!' sound
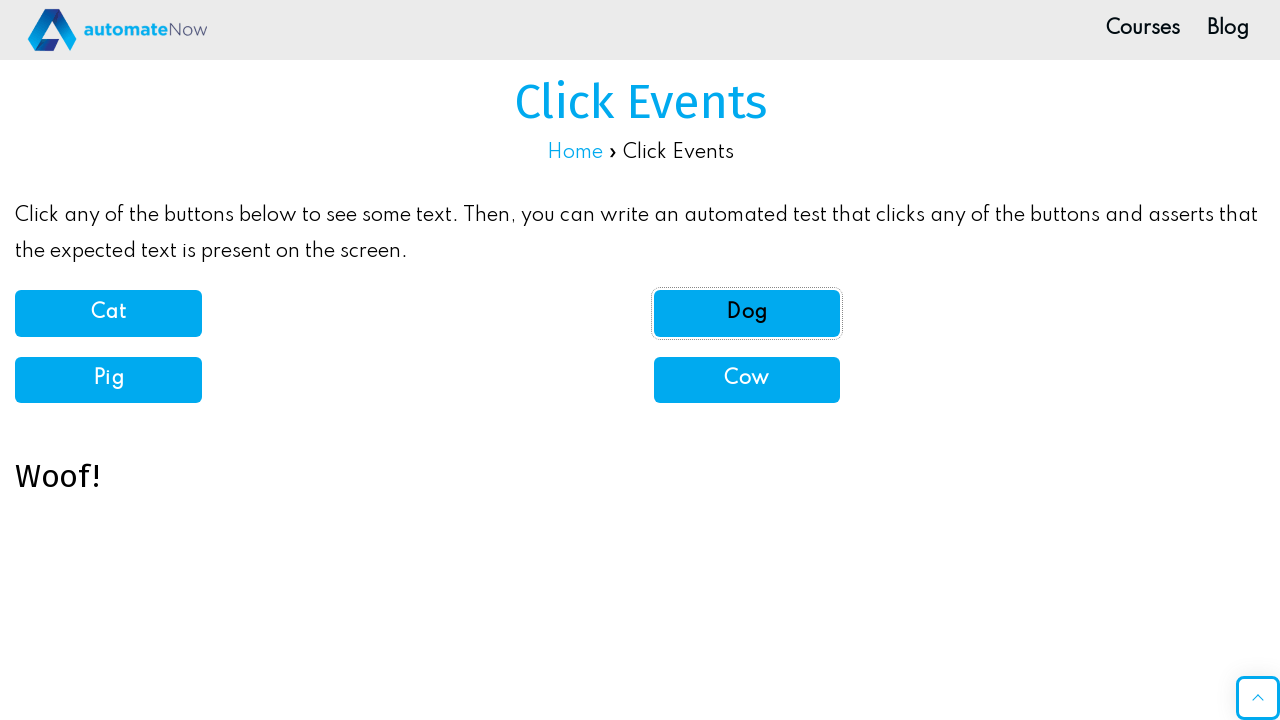

Clicked Pig button at (108, 379) on xpath=//b[normalize-space()='Pig']
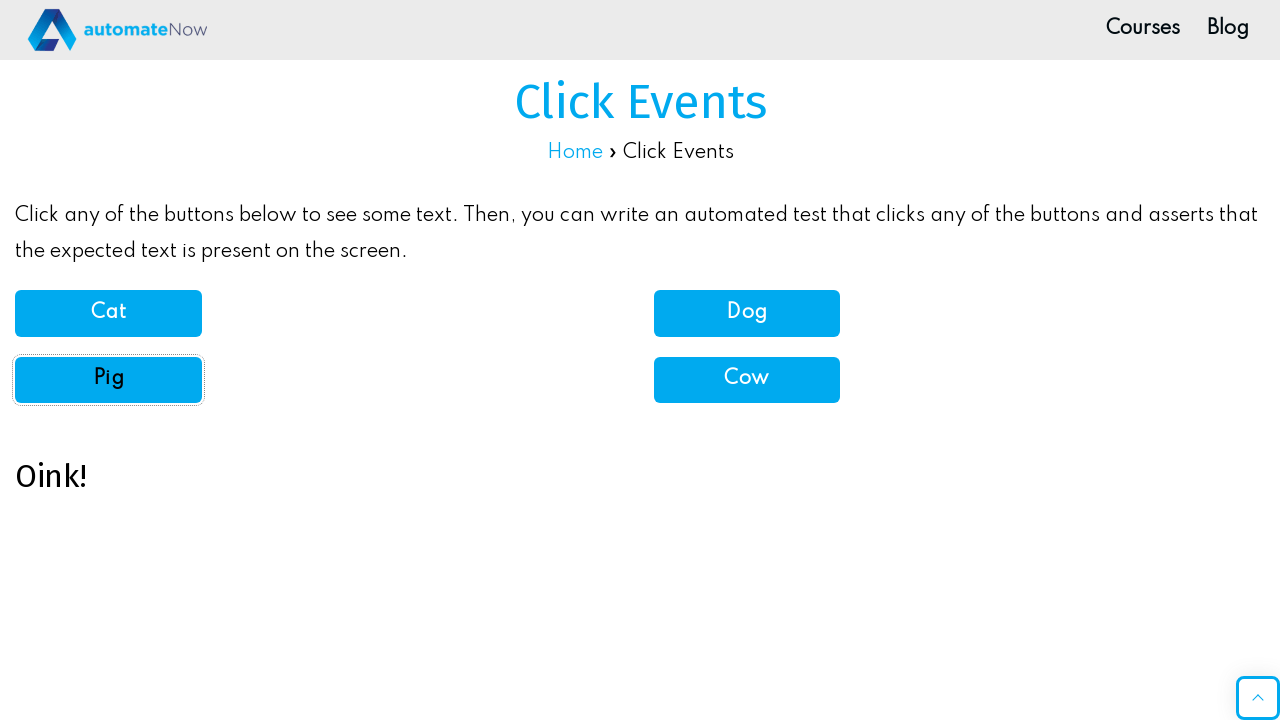

Verified Pig button displays 'Oink!' sound
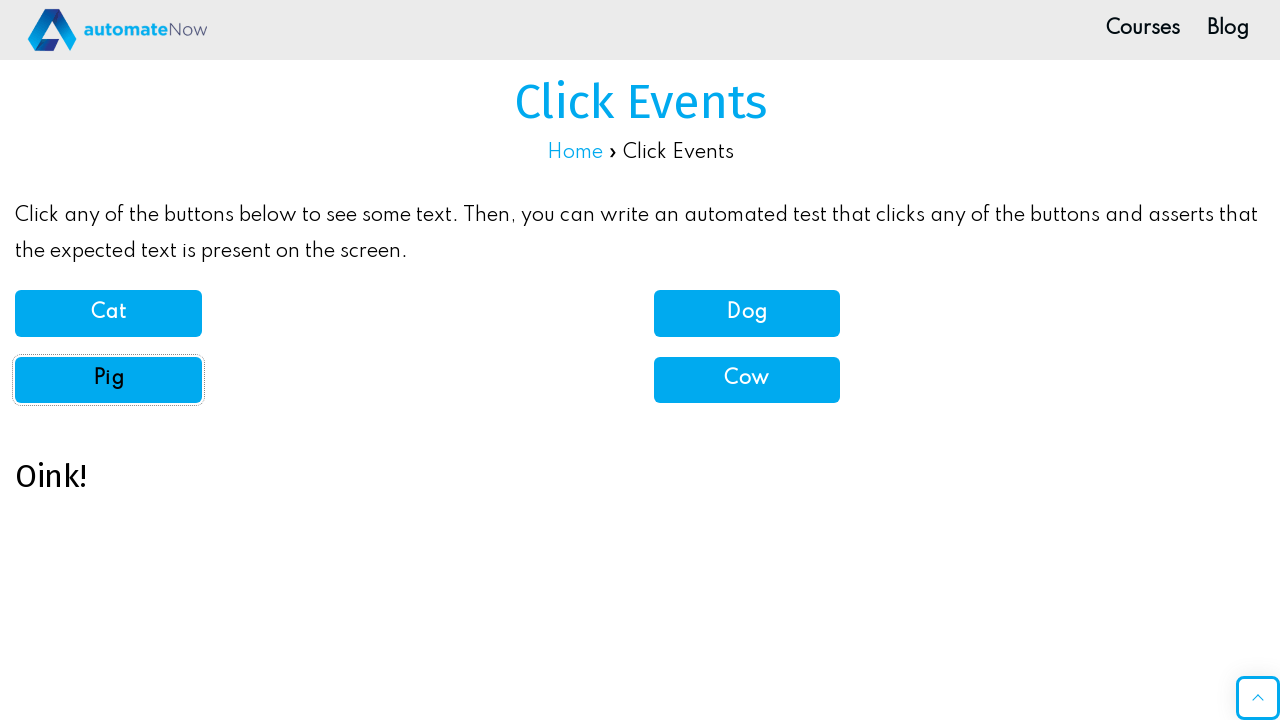

Clicked Cow button at (747, 379) on xpath=//b[normalize-space()='Cow']
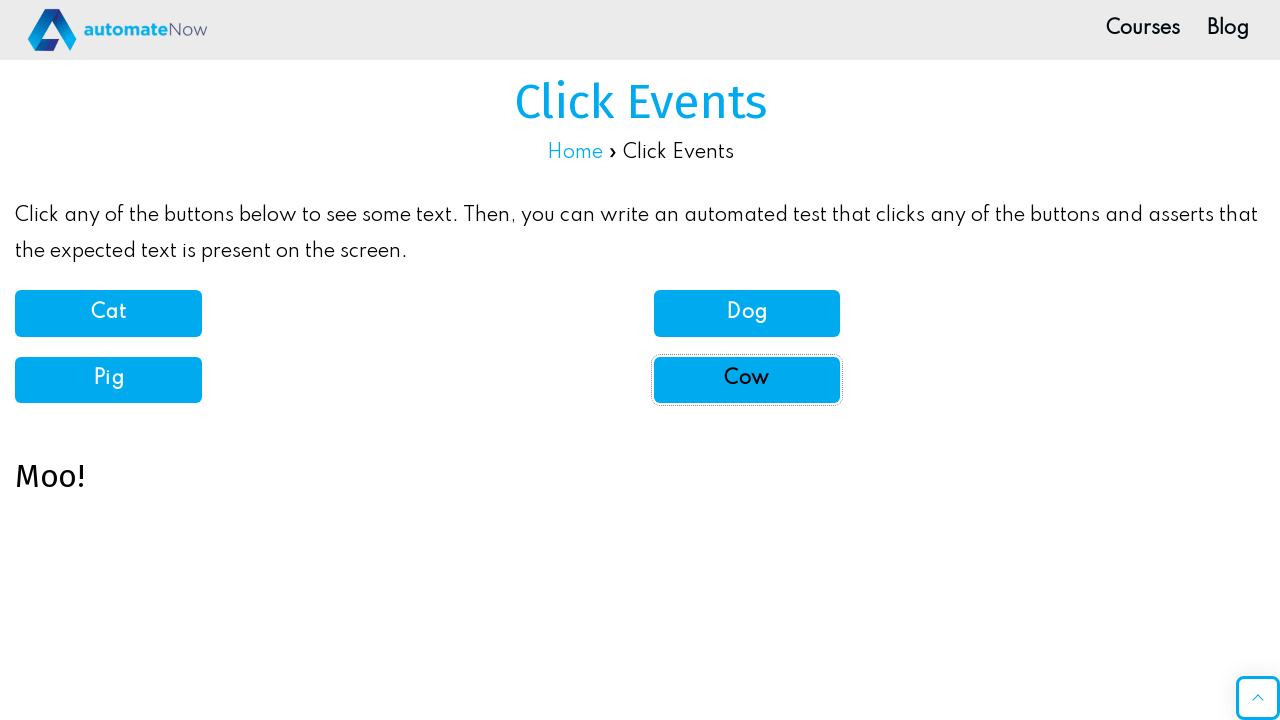

Verified Cow button displays 'Moo!' sound
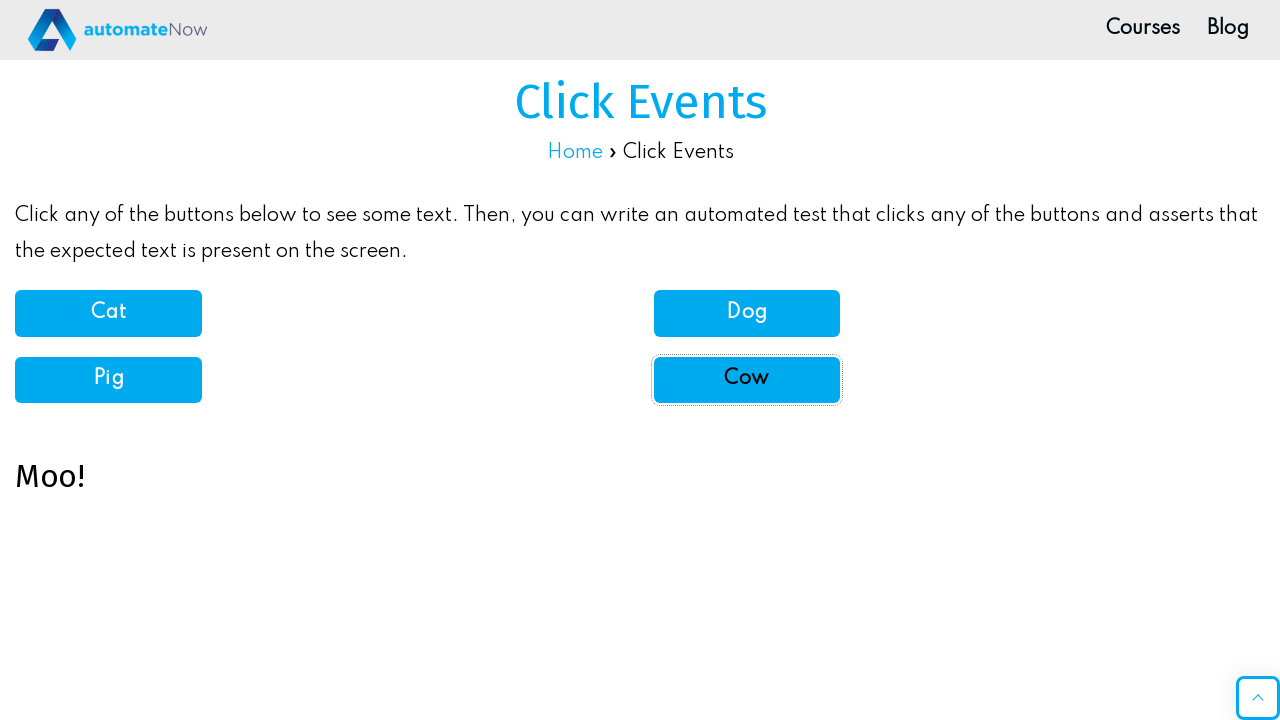

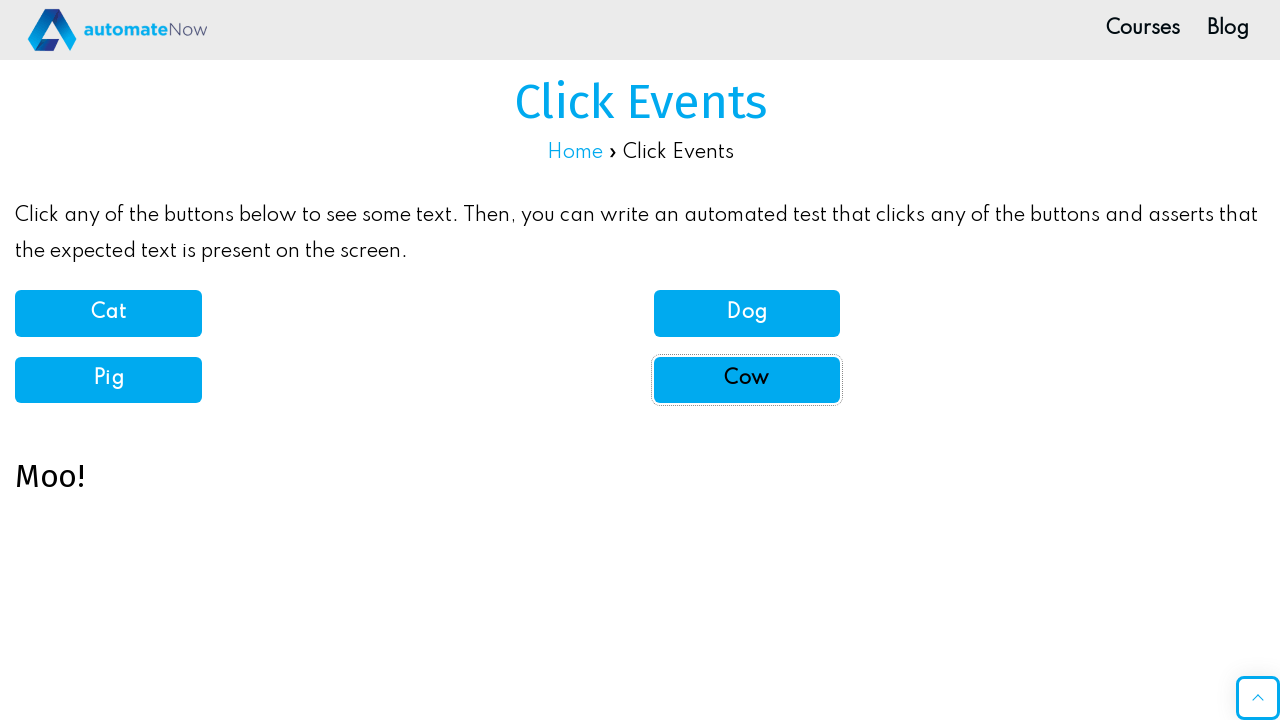